Tests JavaScript-based scrolling functionality by scrolling the page vertically and then scrolling within a specific table element with a fixed header.

Starting URL: https://www.rahulshettyacademy.com/AutomationPractice/

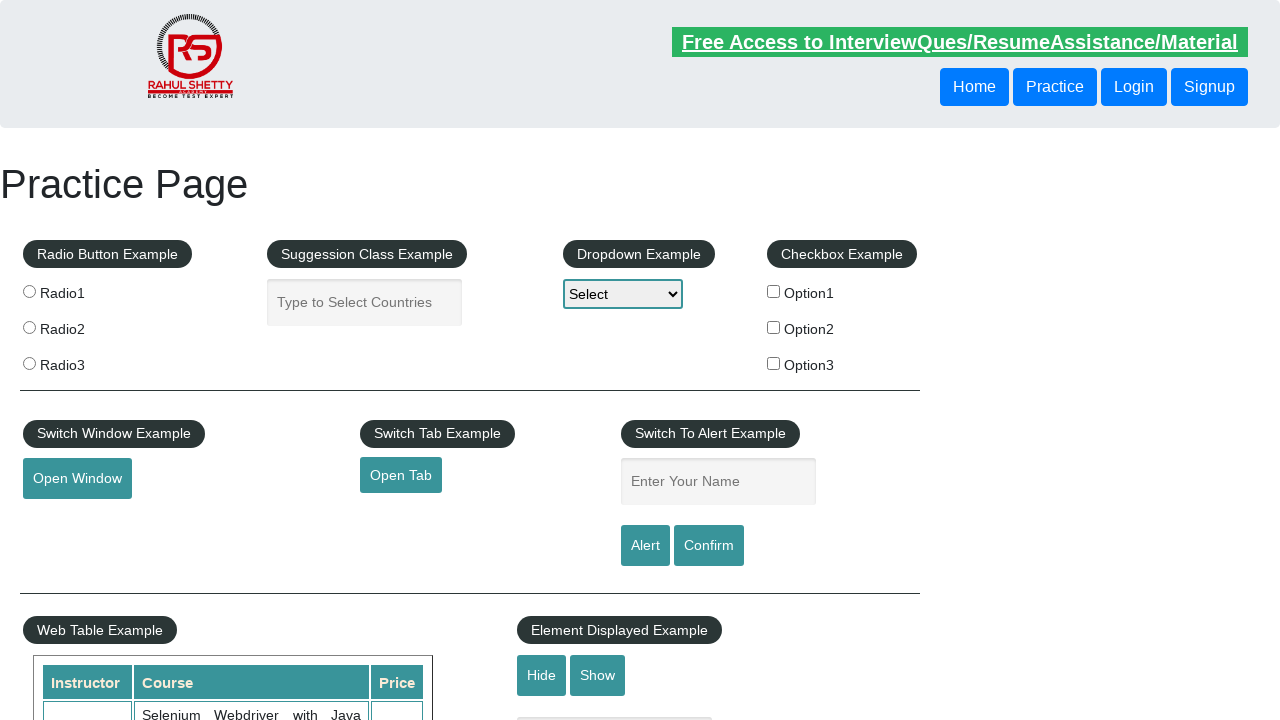

Set viewport size to 1920x1080
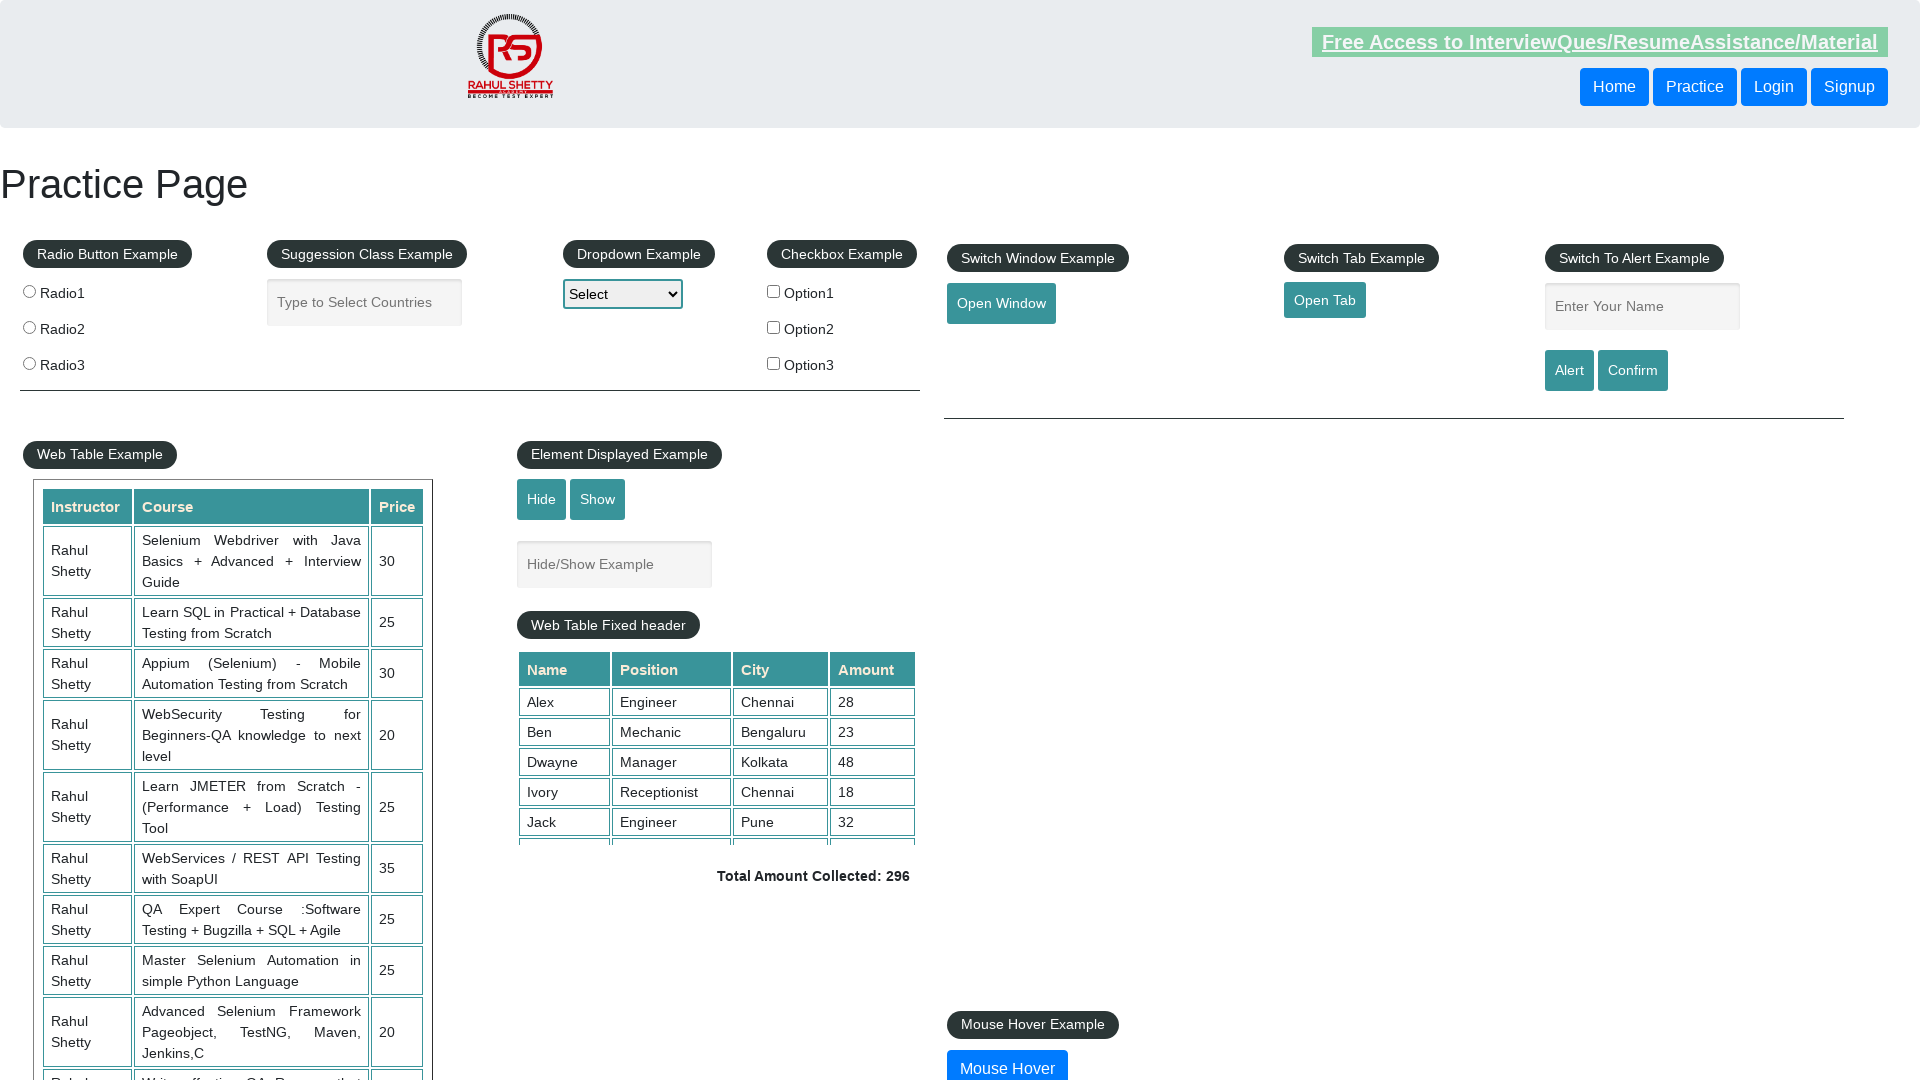

Scrolled page vertically down by 1600 pixels using JavaScript
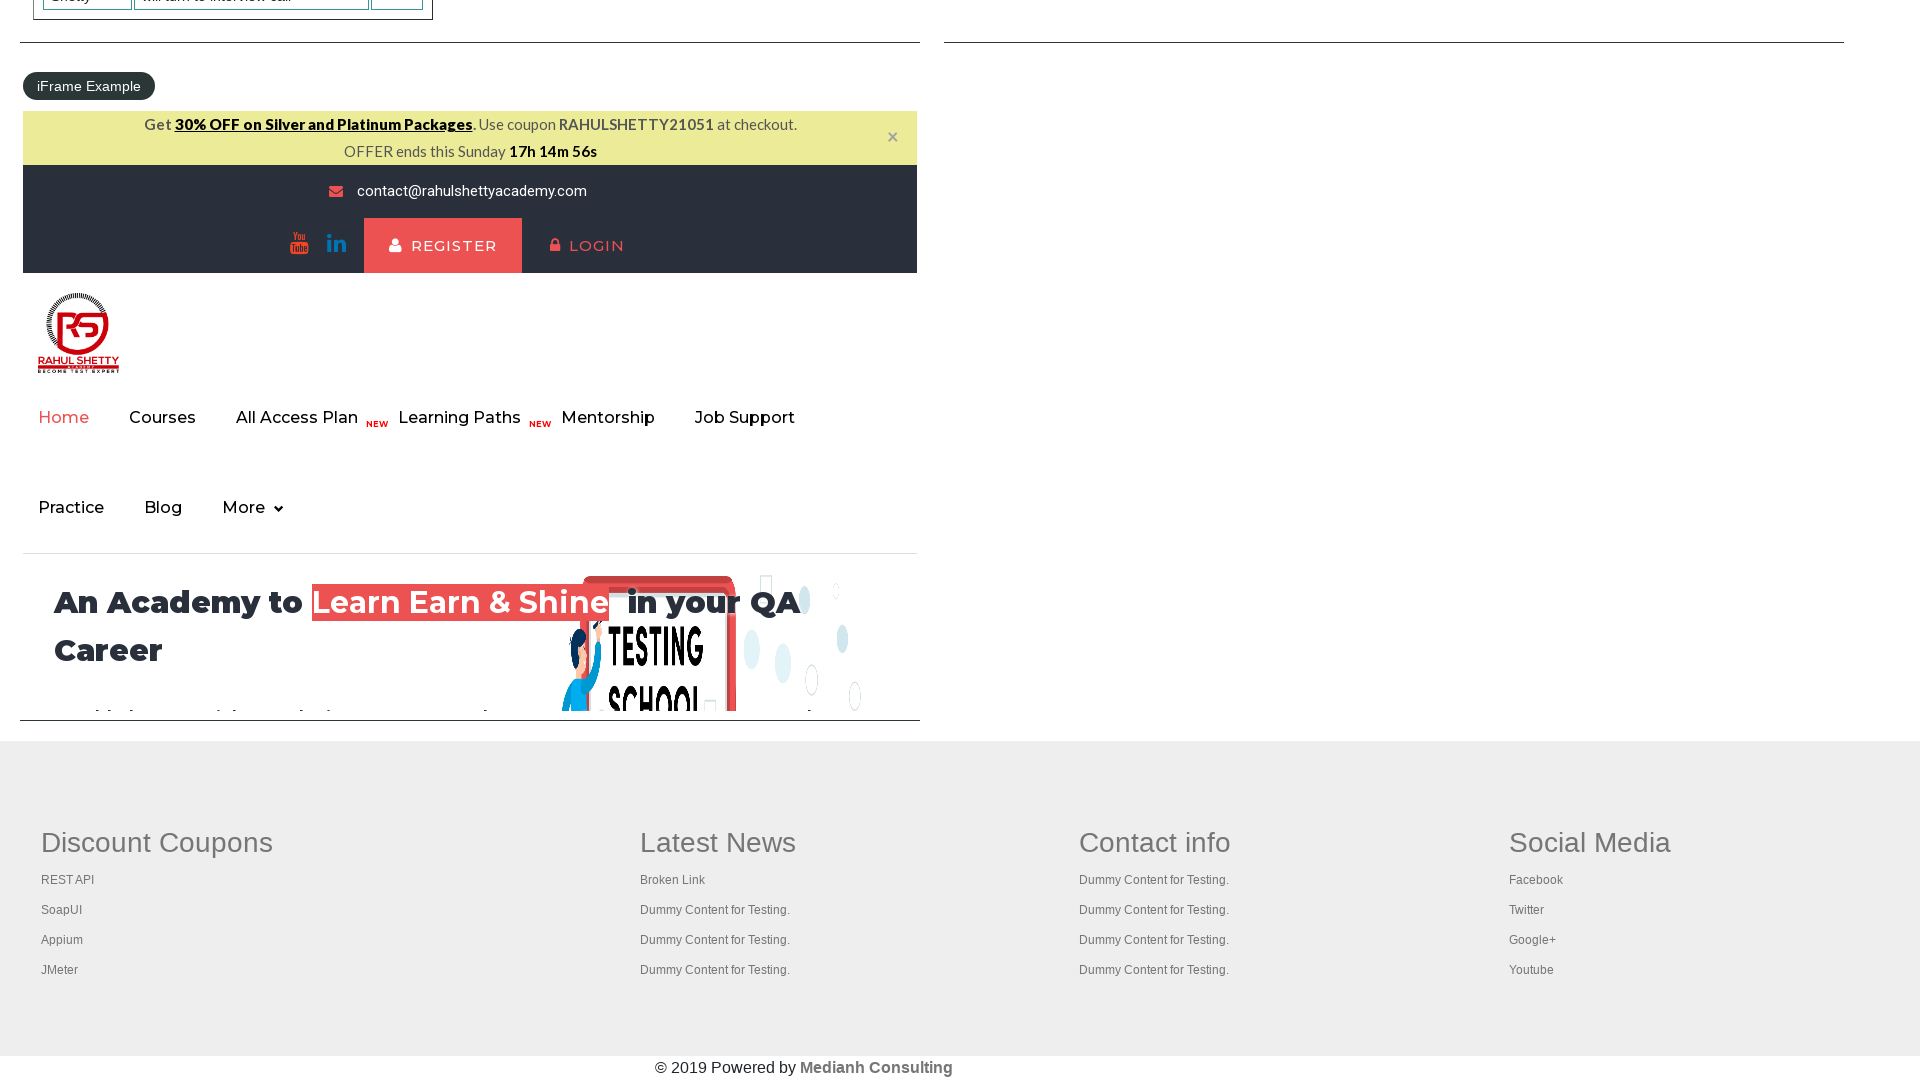

Scrolled table element with fixed header down by 100 pixels using JavaScript
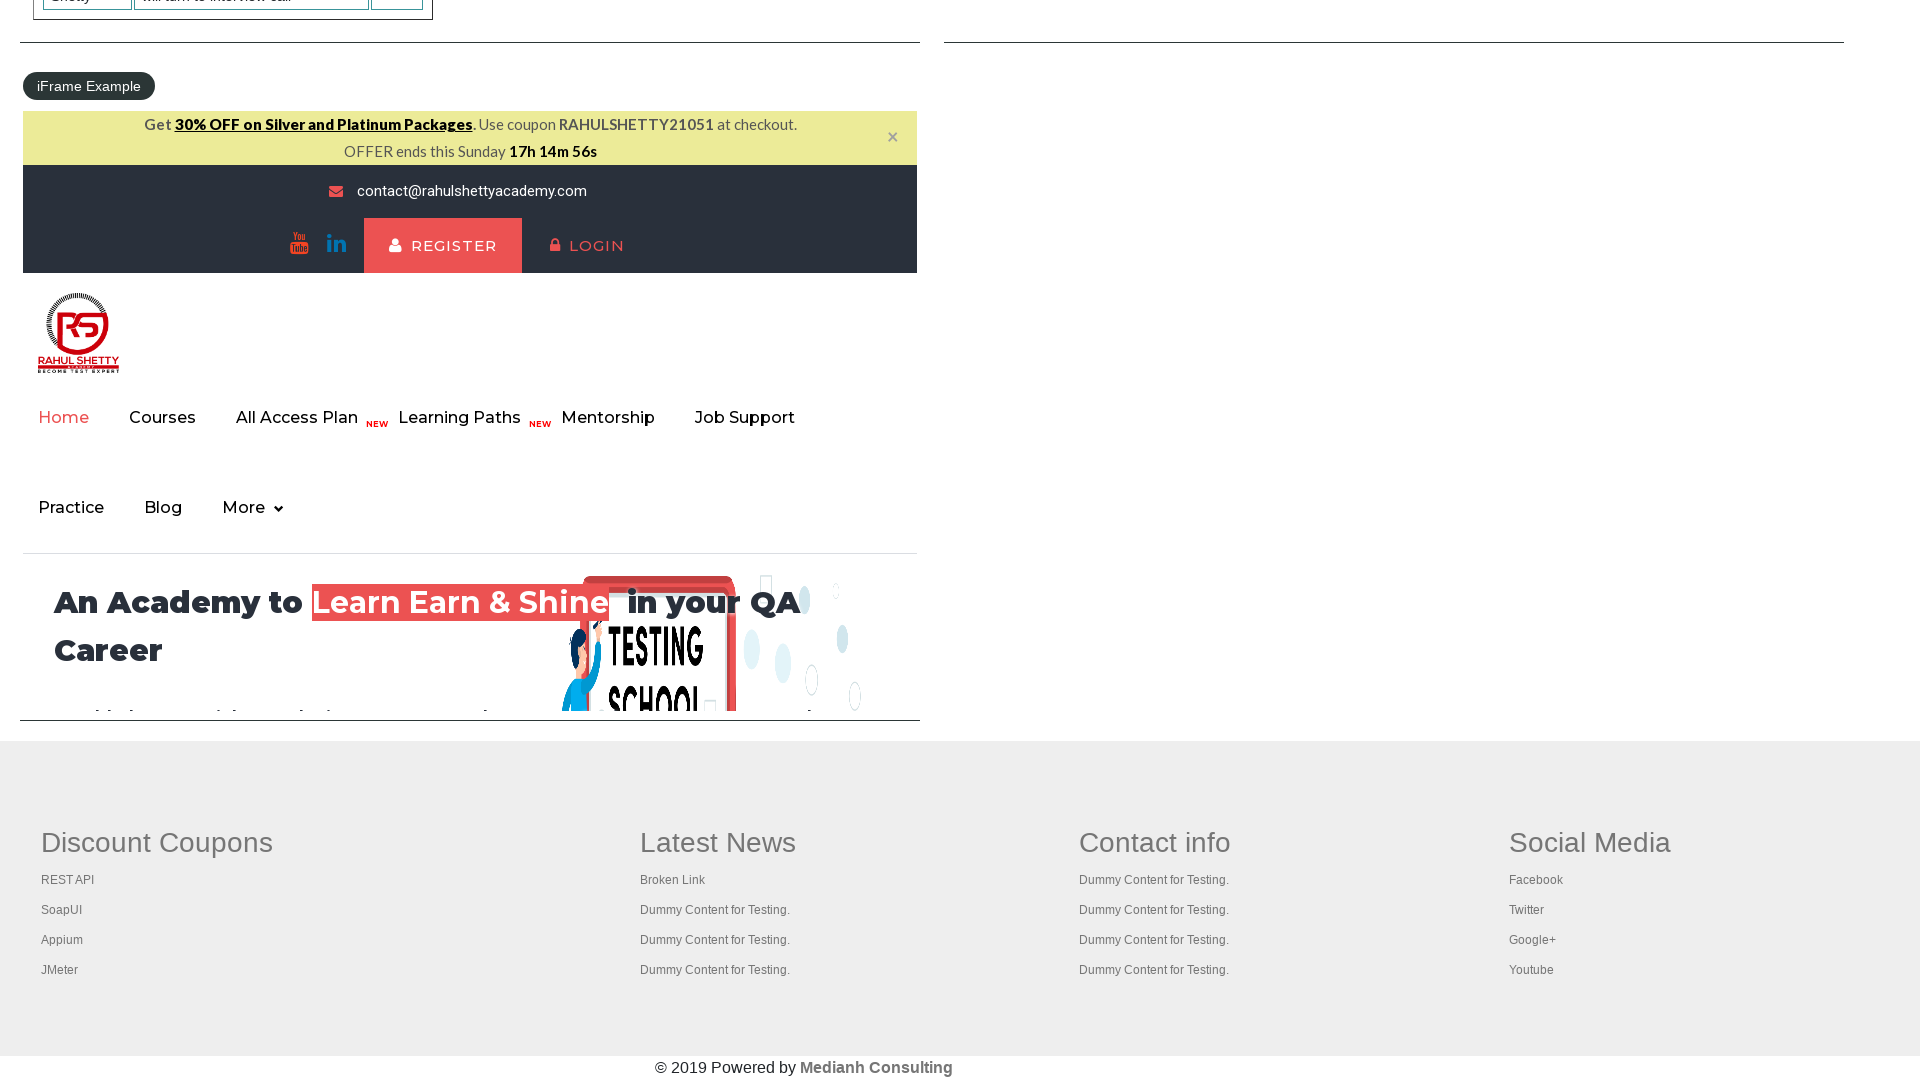

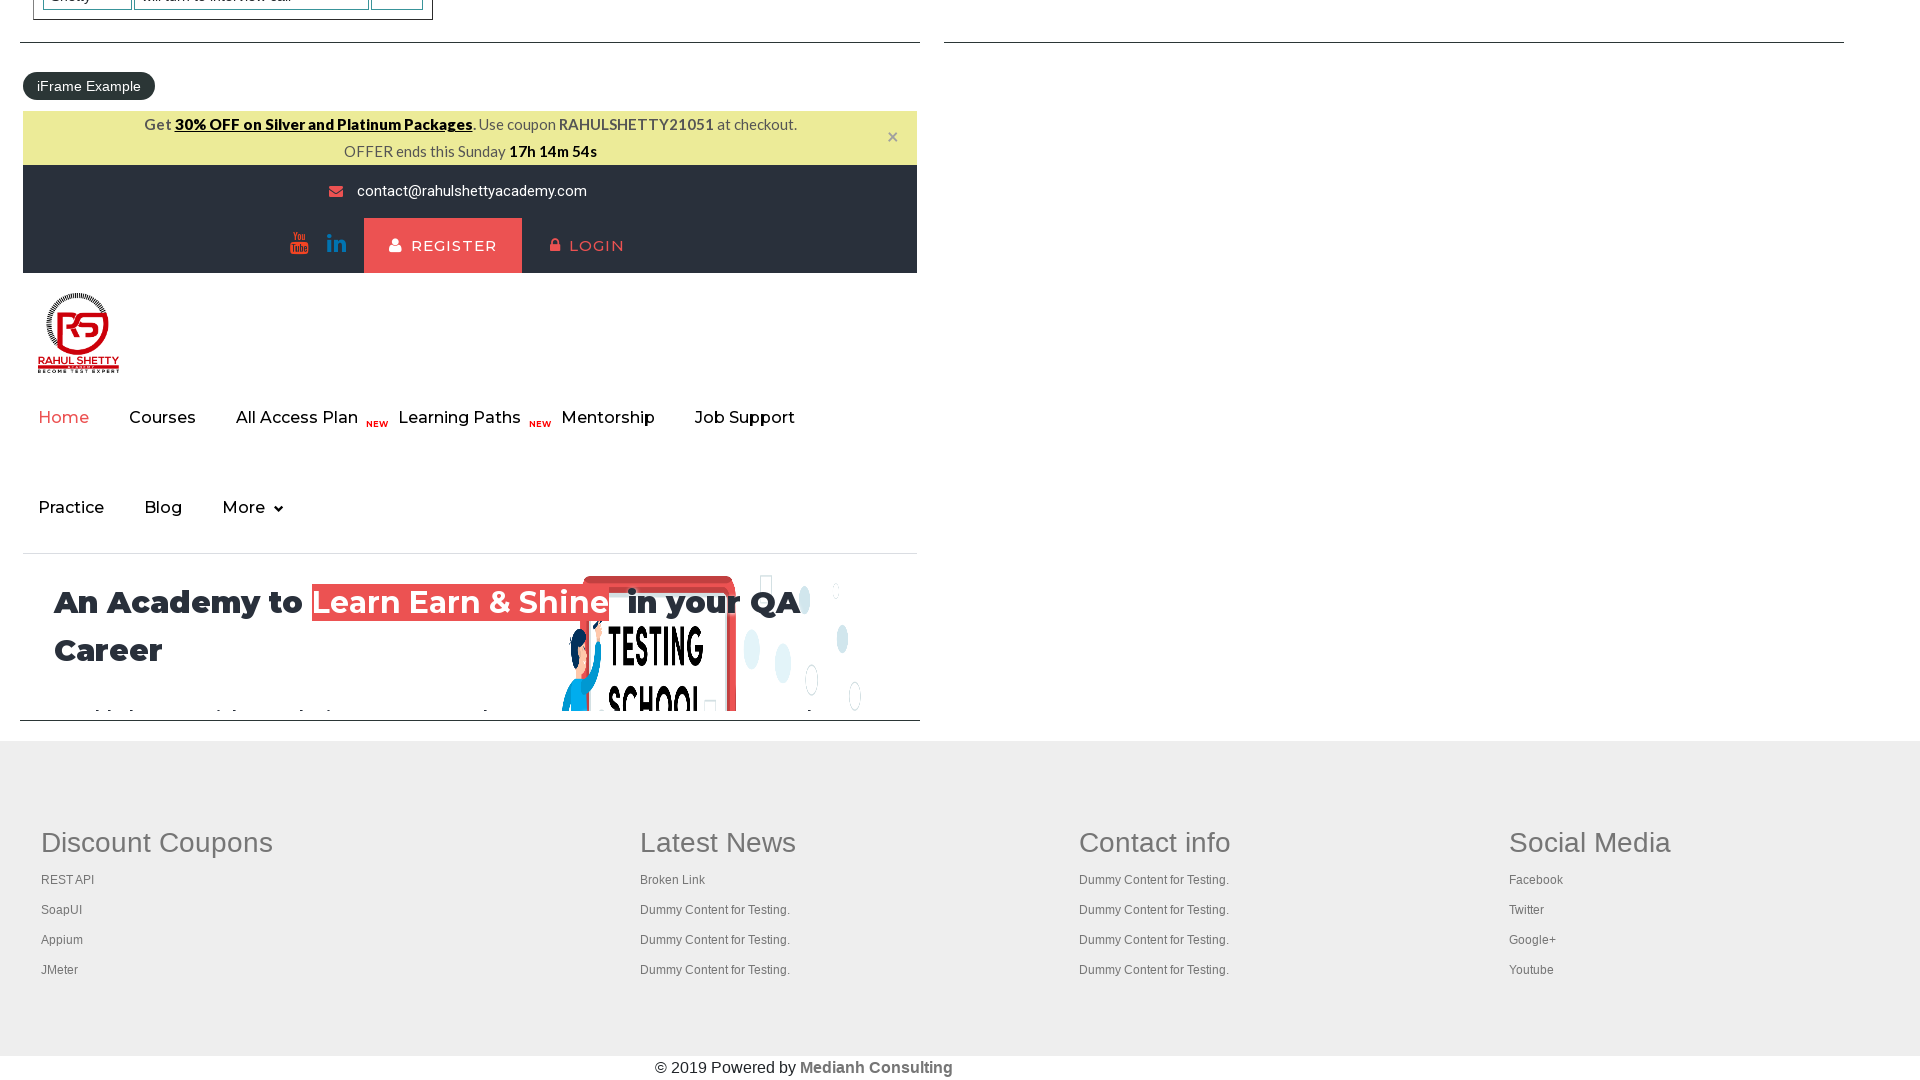